Tests search functionality by entering "Mug" in the search field, pressing Enter, and verifying that search results contain the search term.

Starting URL: https://teststore.automationtesting.co.uk/index.php

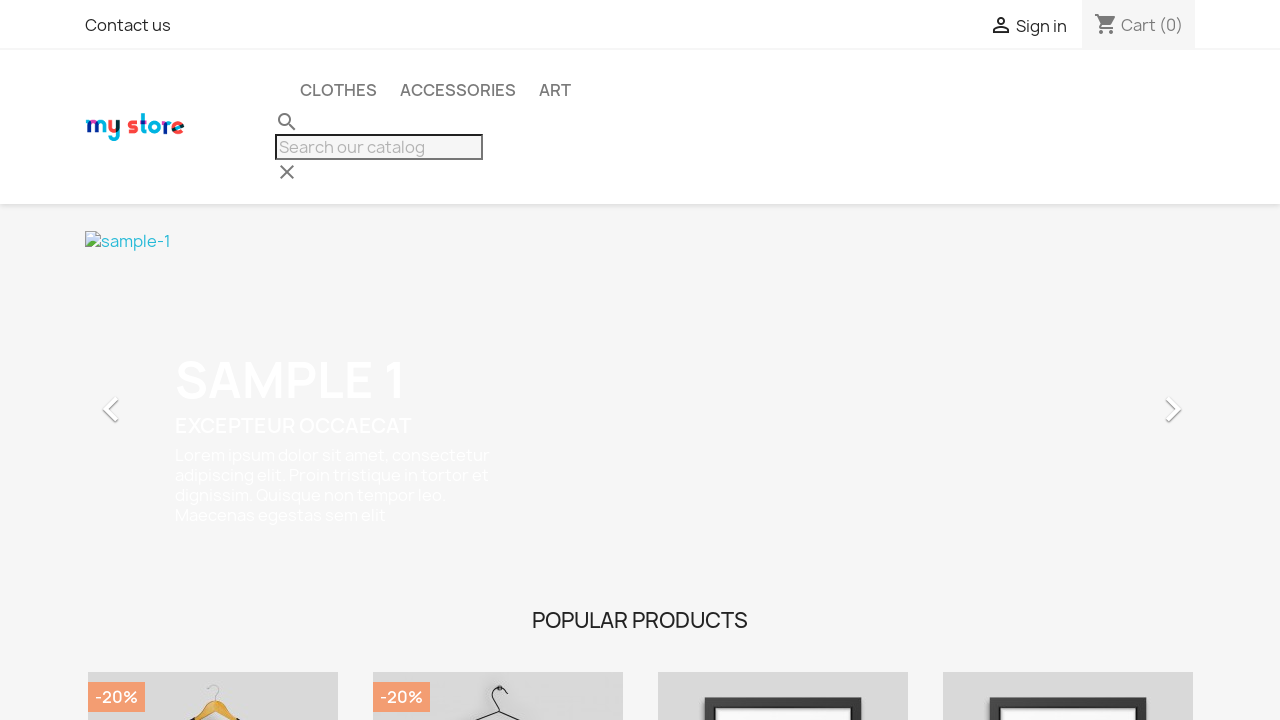

Filled search field with 'Mug' on [aria-label="Search"]
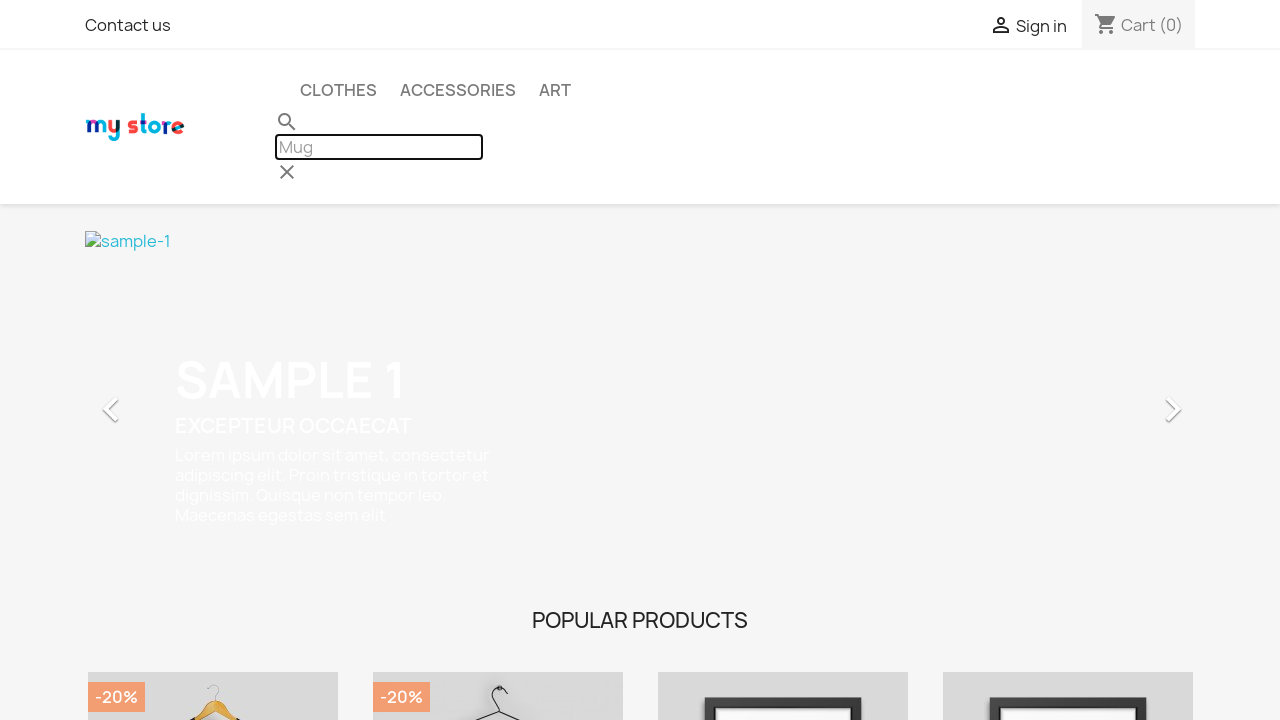

Pressed Enter to submit search
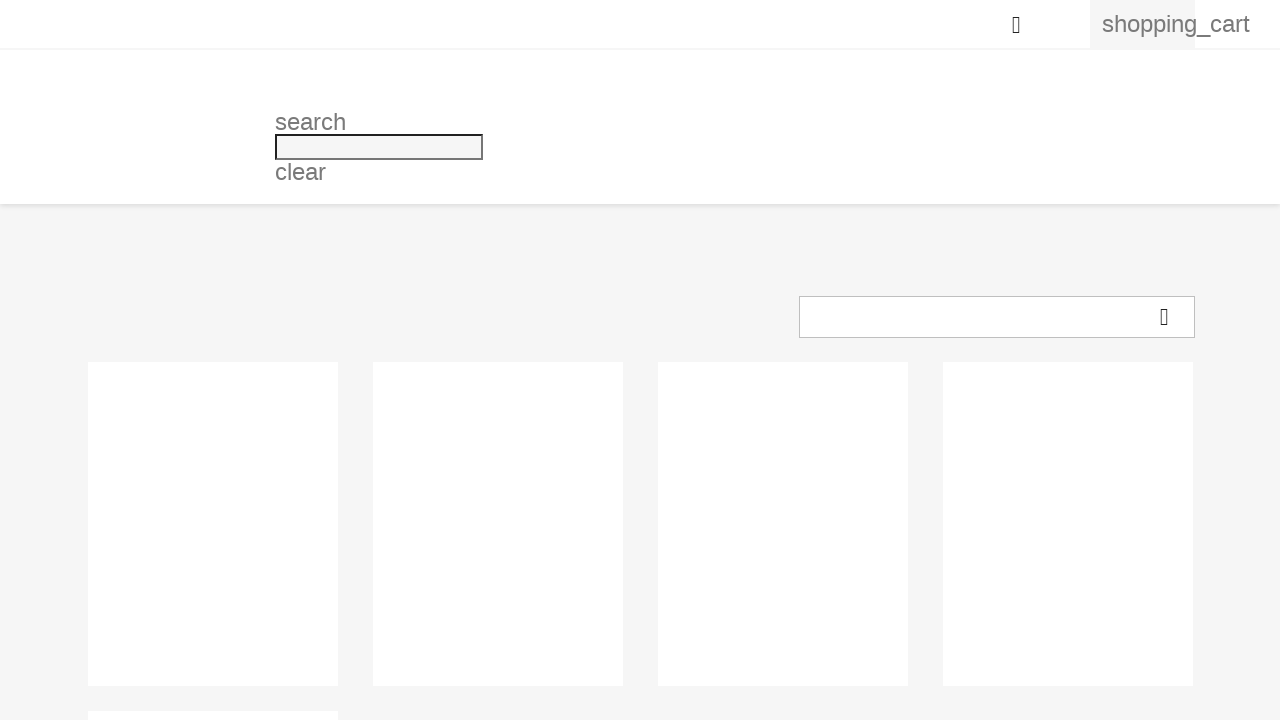

Search results loaded and product descriptions are visible
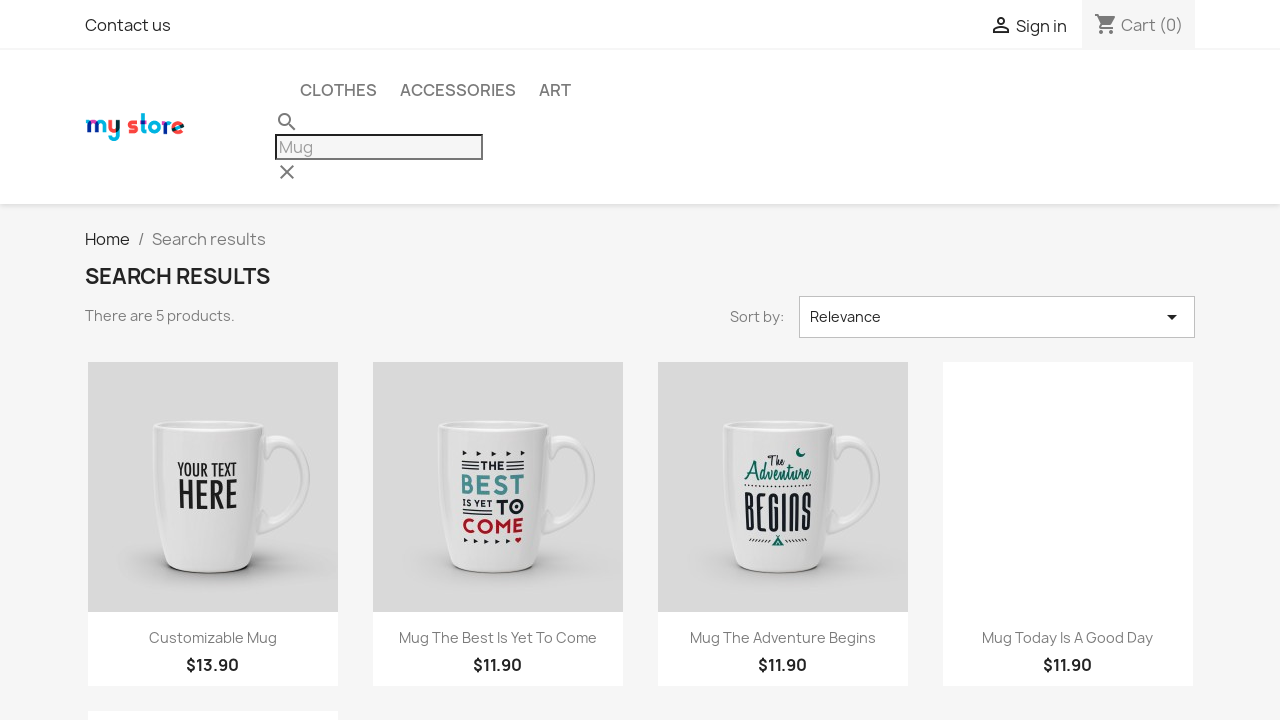

Retrieved all product description elements from search results
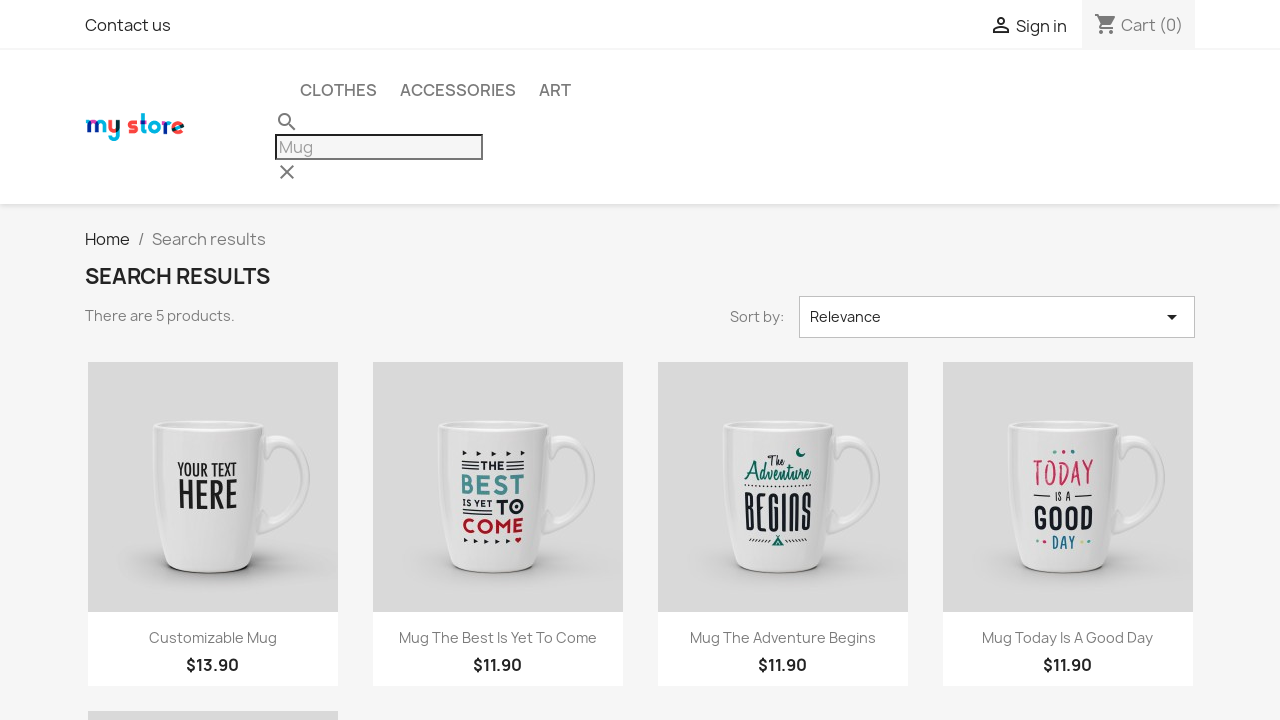

Verified search result item contains 'Mug'
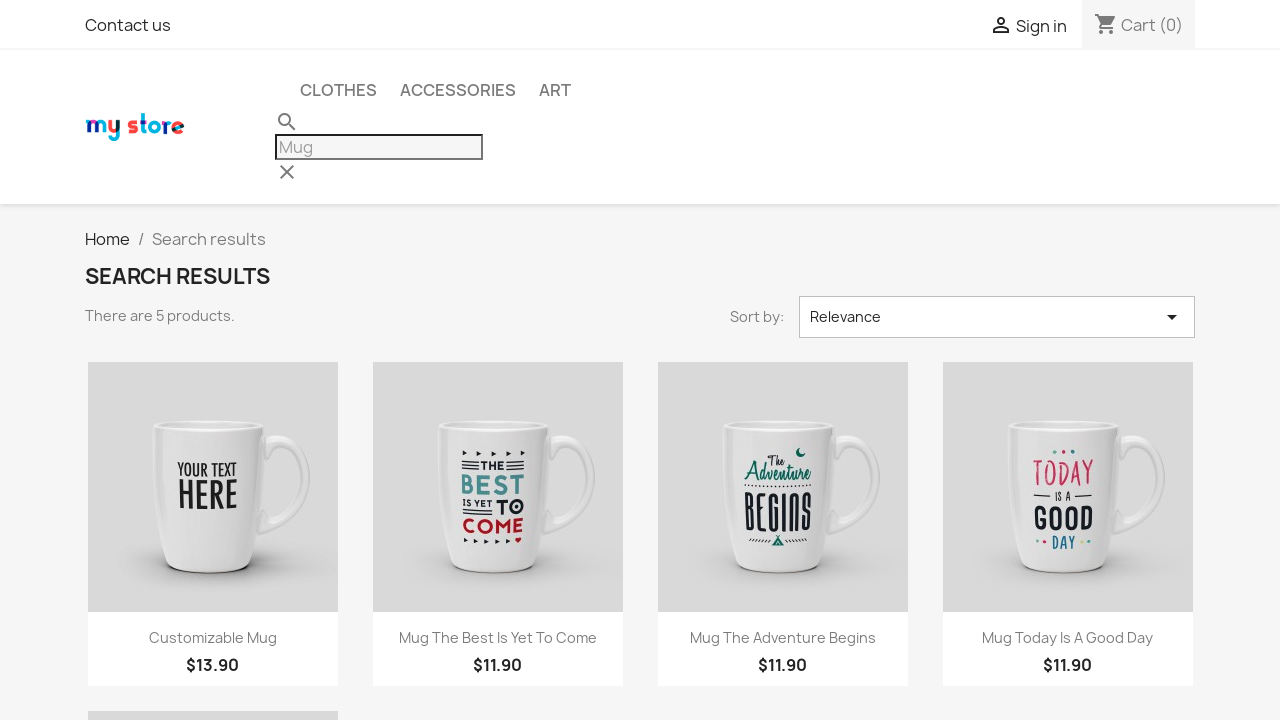

Verified search result item contains 'Mug'
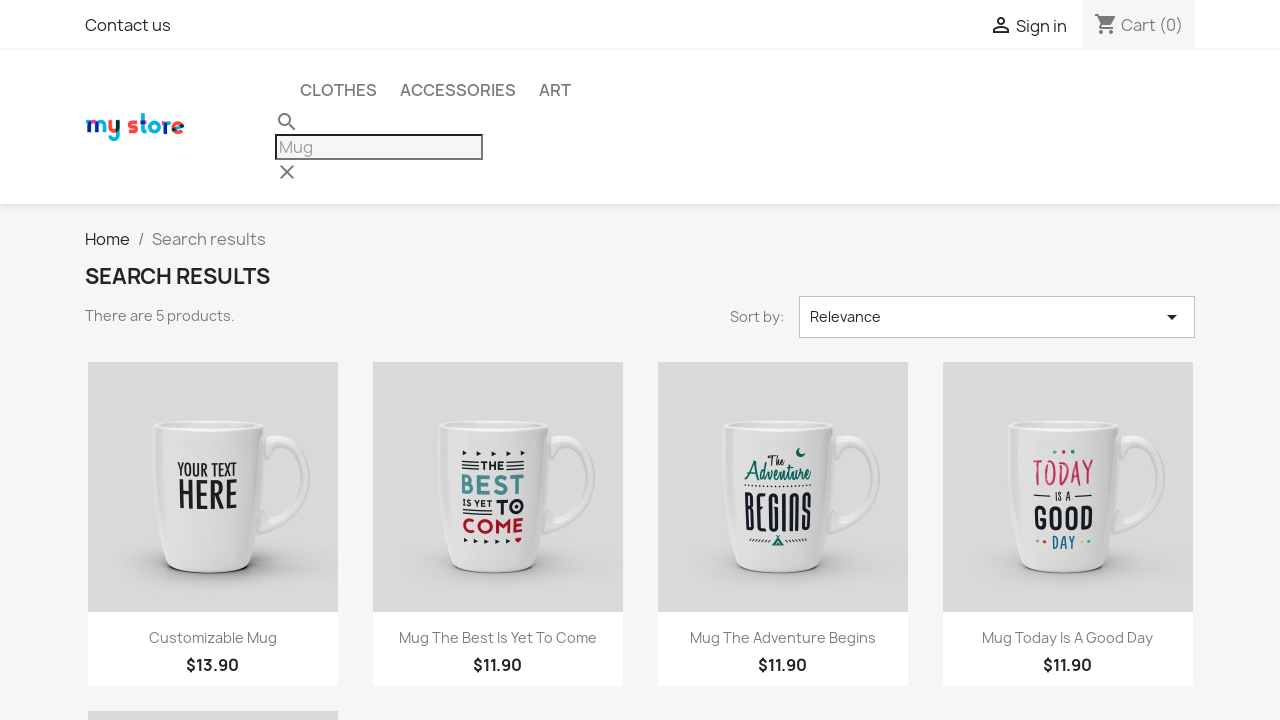

Verified search result item contains 'Mug'
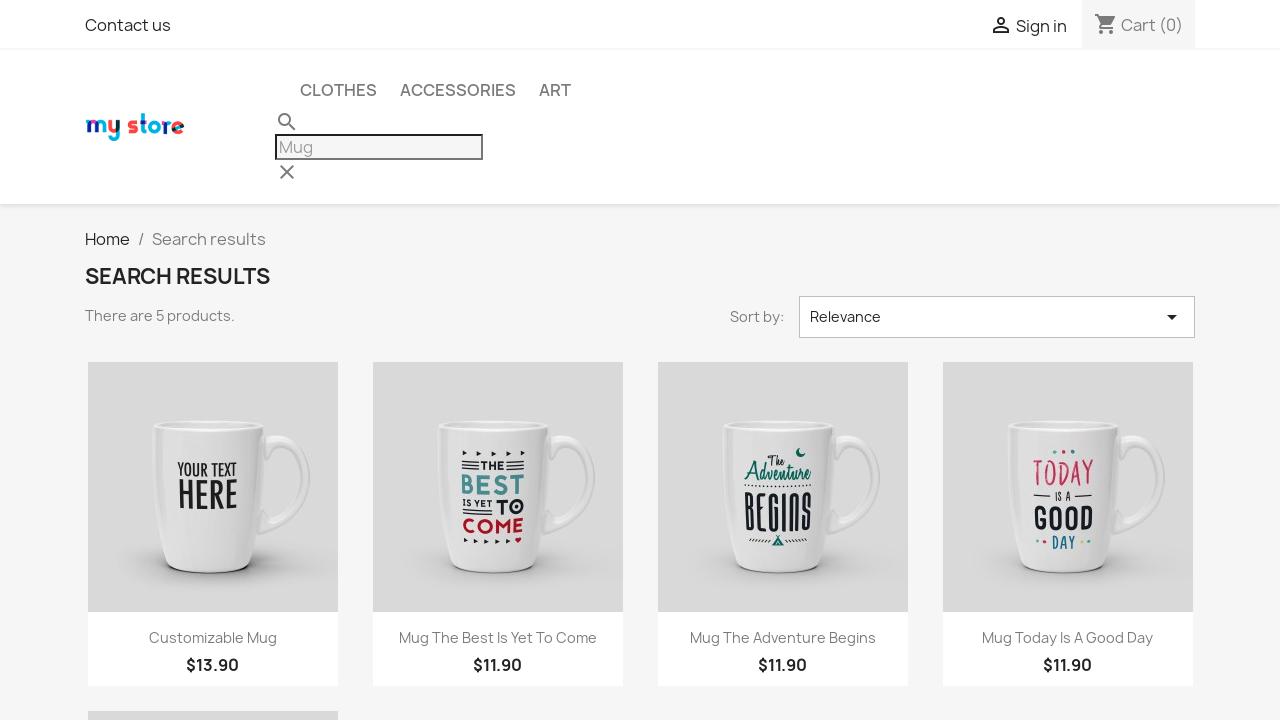

Verified search result item contains 'Mug'
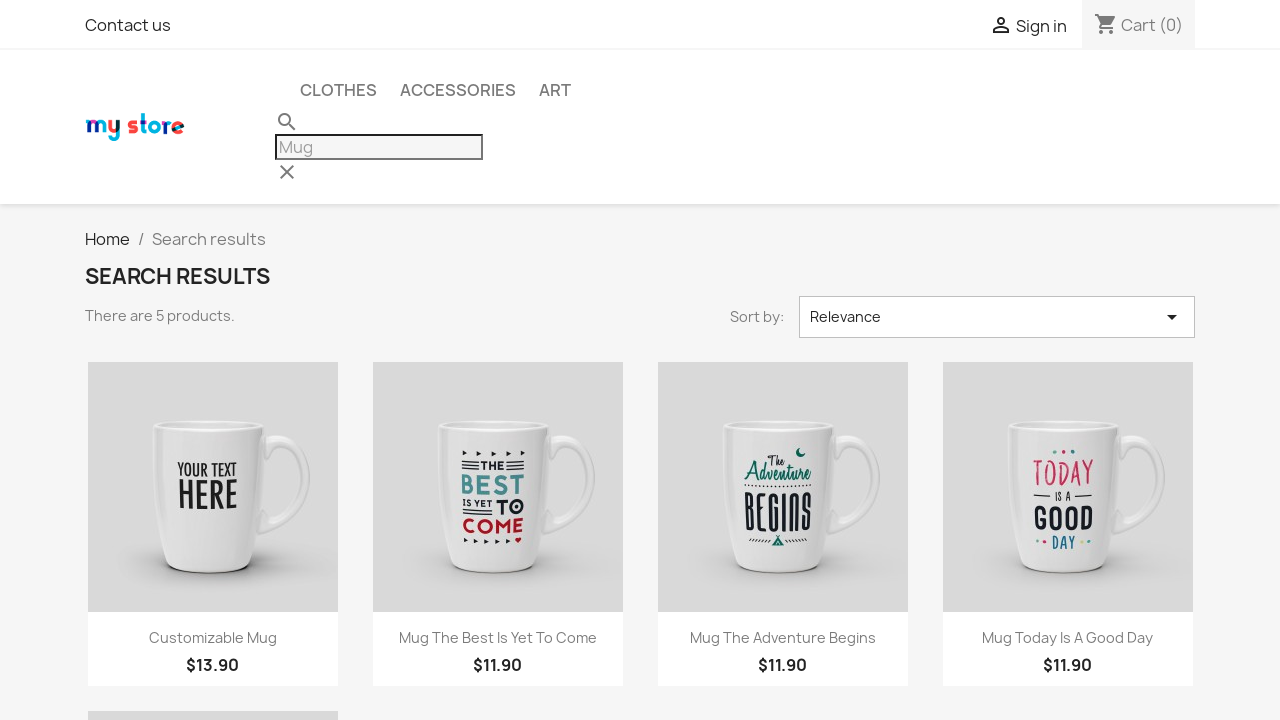

Verified search result item contains 'Mug'
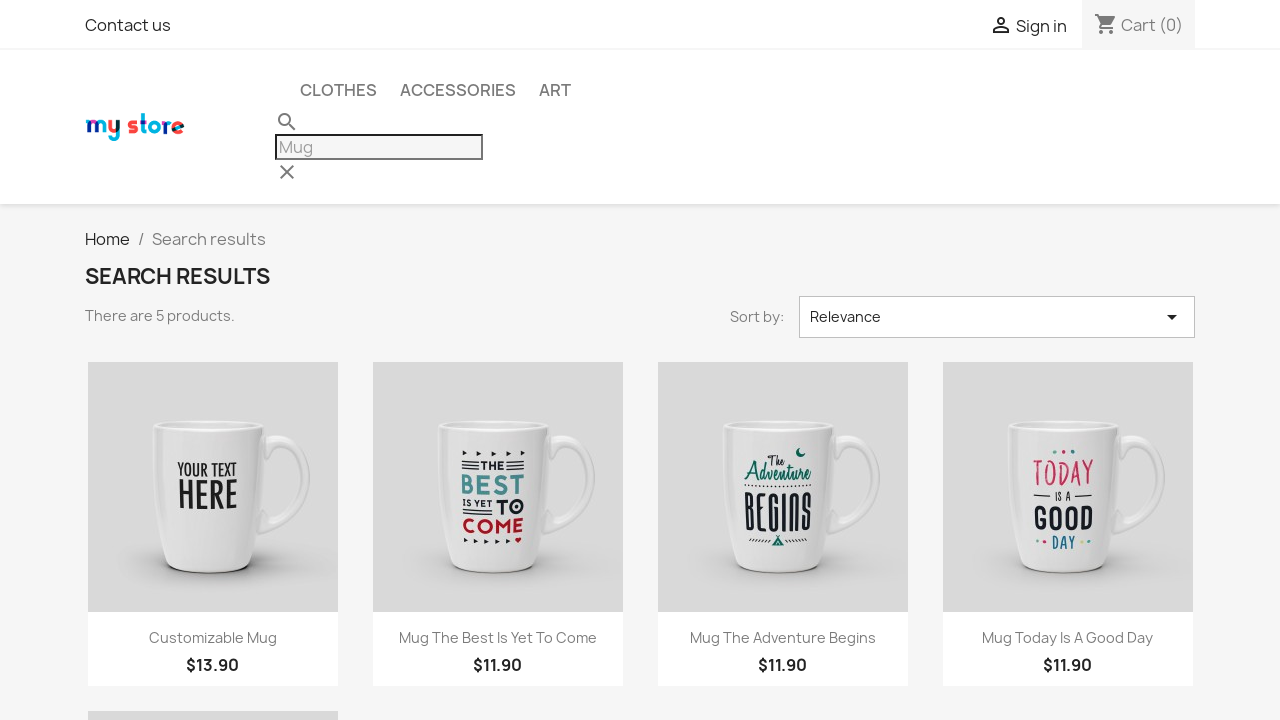

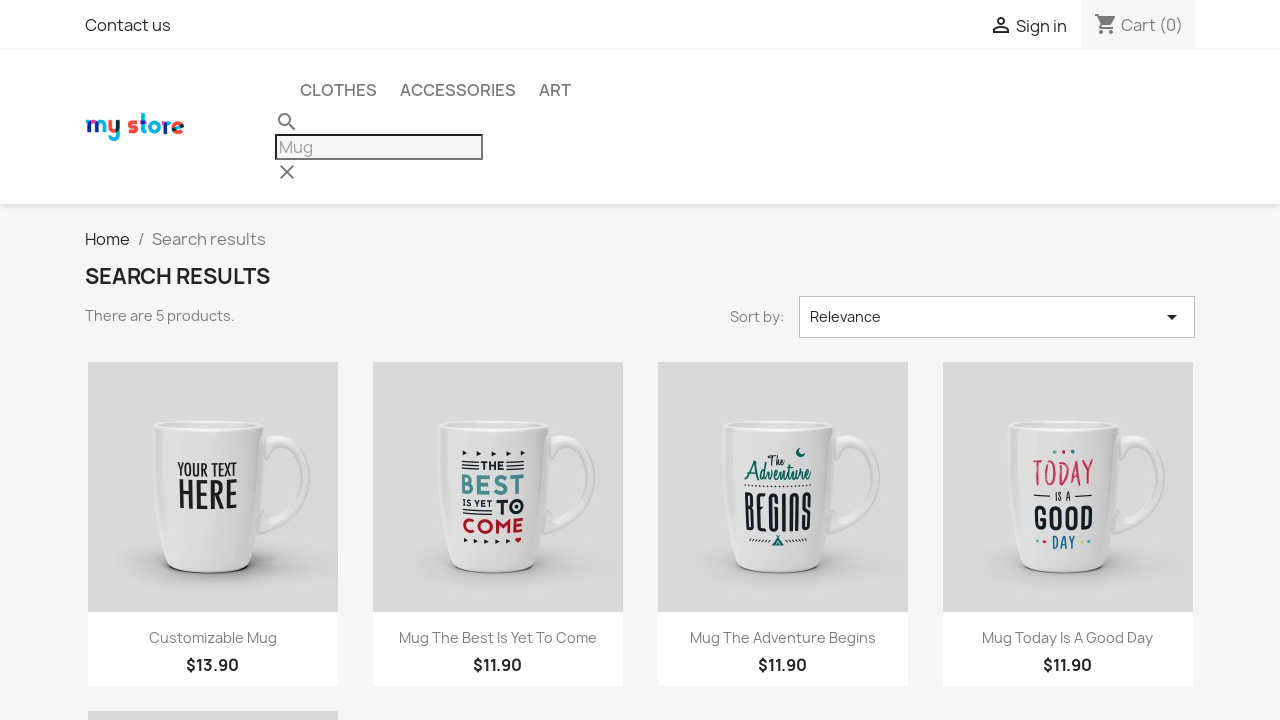